Tests opening a new browser tab by clicking the new tab button and verifying the new tab content

Starting URL: https://formy-project.herokuapp.com/switch-window

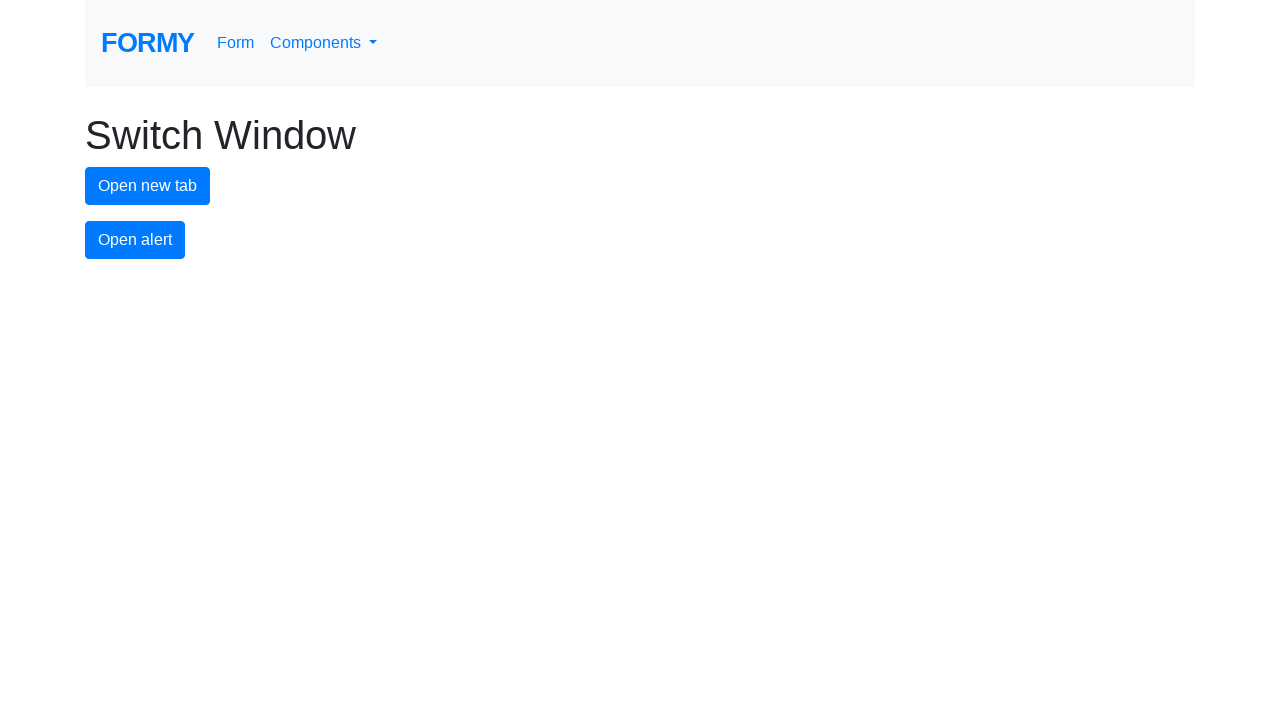

Clicked new tab button at (148, 186) on #new-tab-button
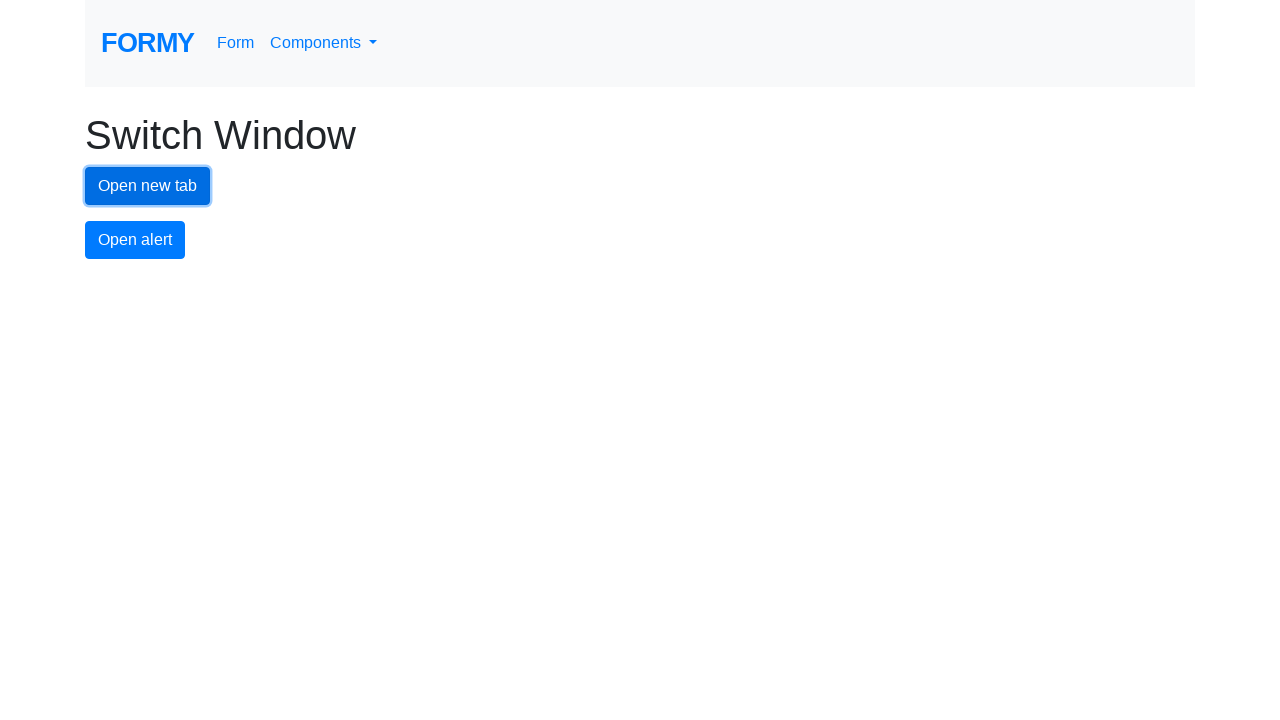

Clicked new tab button to trigger page creation at (148, 186) on #new-tab-button
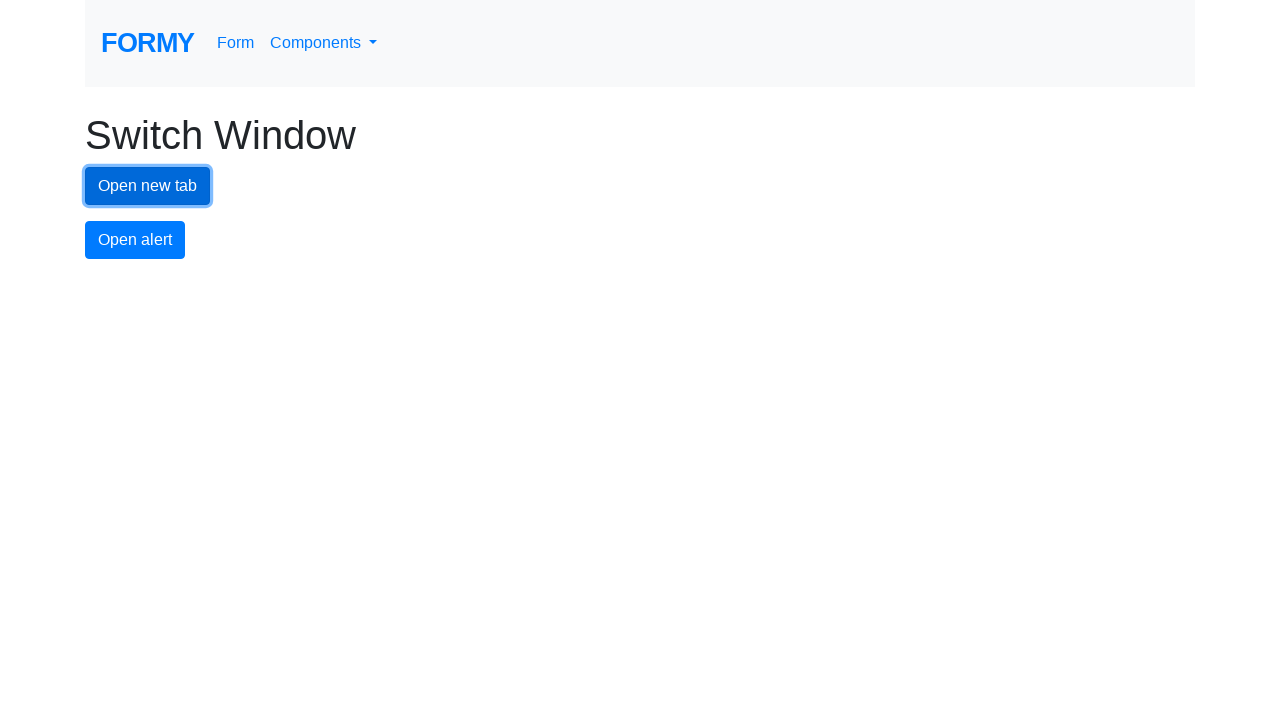

New tab page object captured
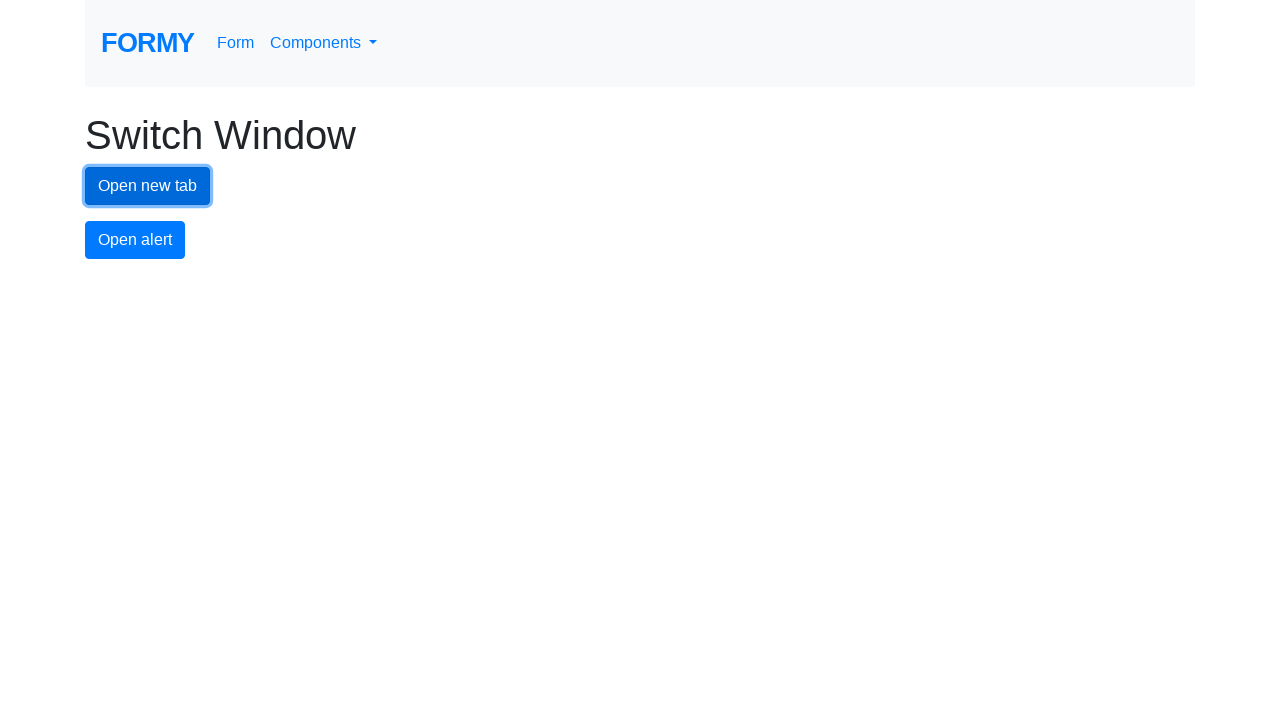

New tab page loaded completely
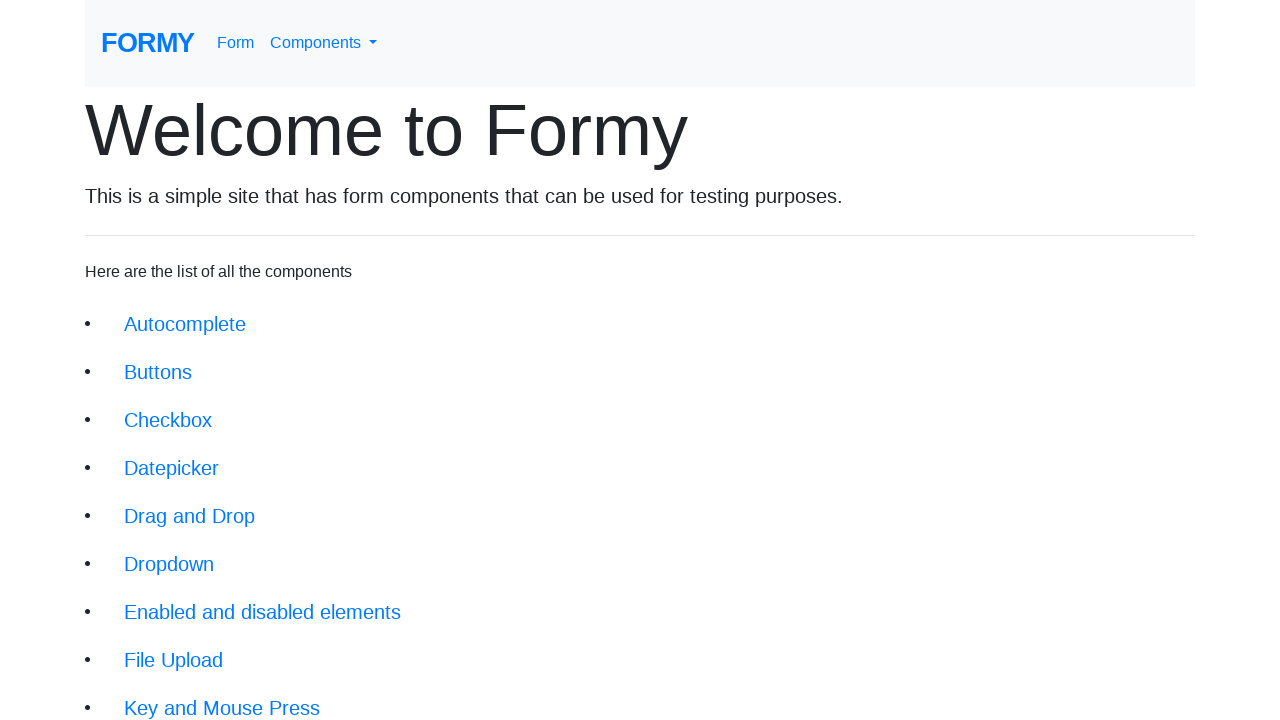

Verified h1.display-3 heading exists on new tab
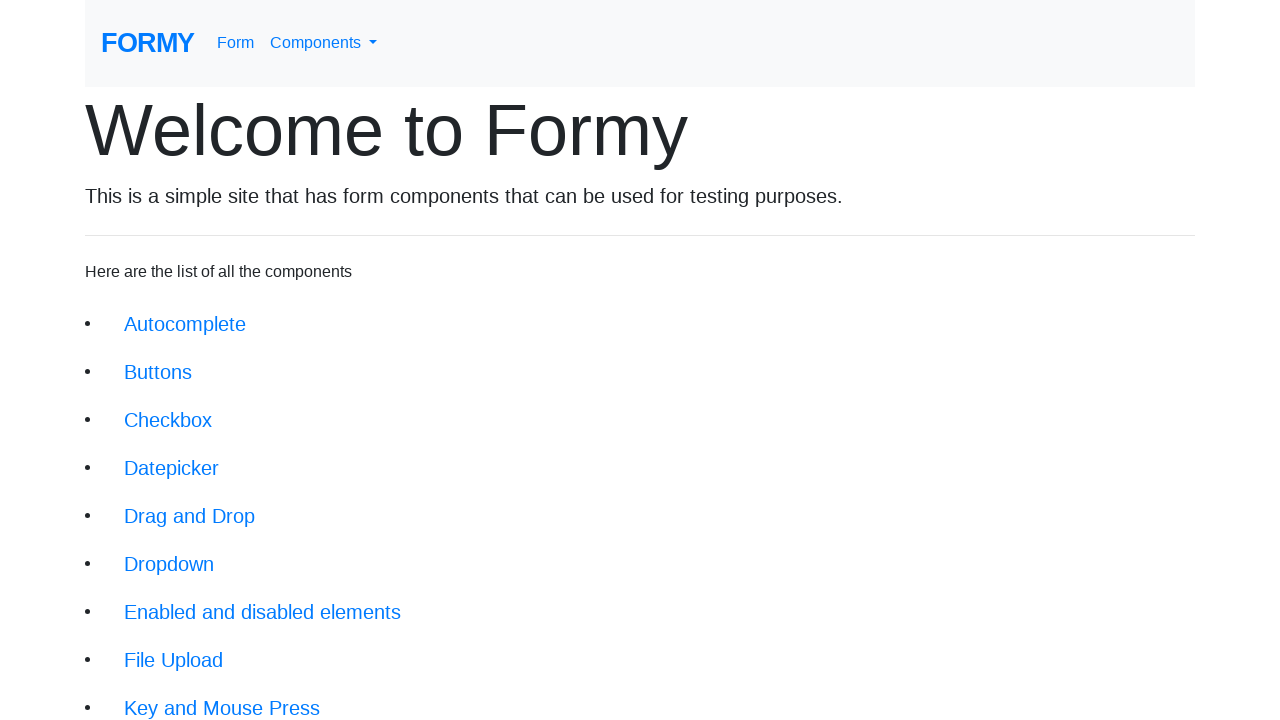

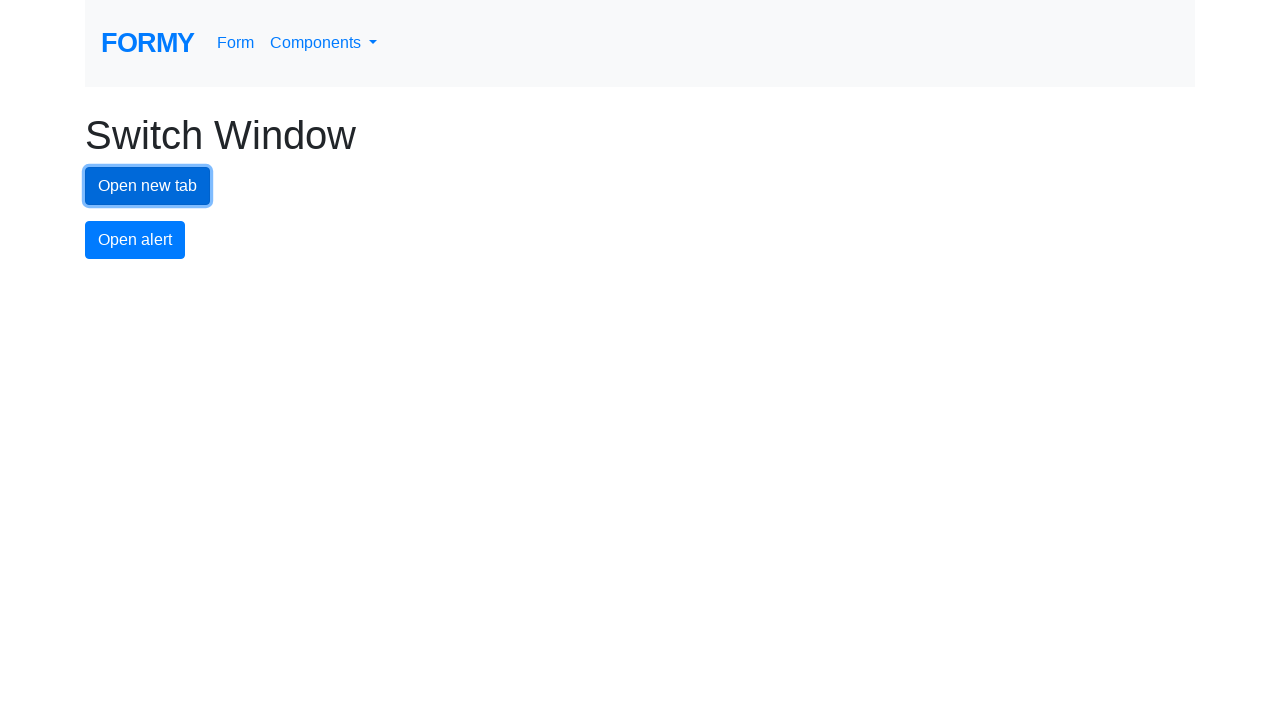